Navigates to the APSRTC online bus reservation website and verifies that a "My Ticket" link is present on the page by checking all anchor elements.

Starting URL: http://www.apsrtconline.in/oprs-web/

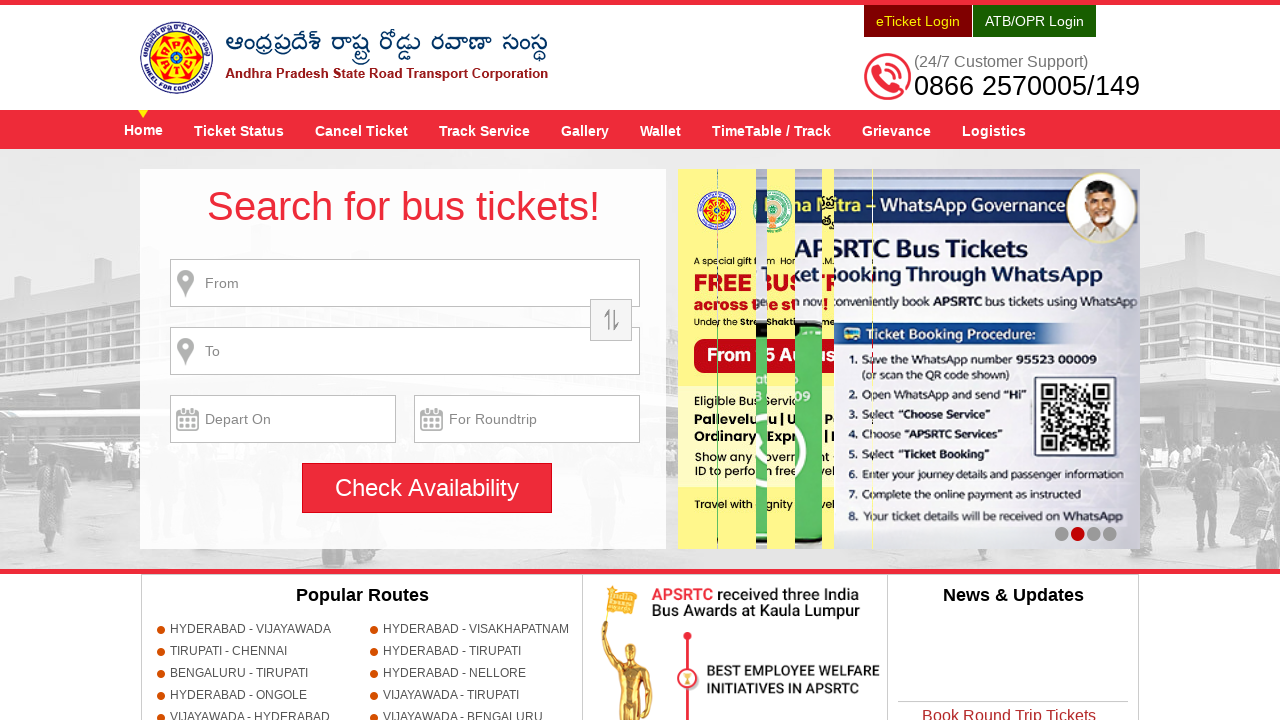

Waited for page to load with networkidle state
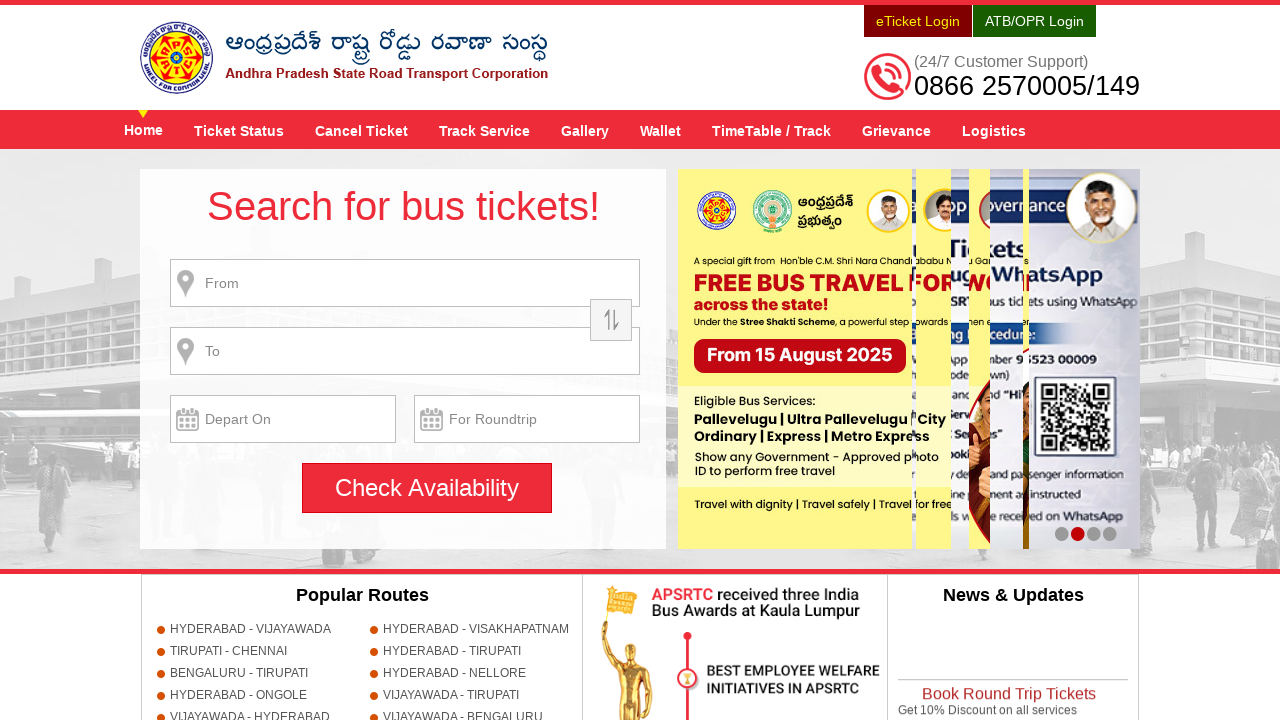

Retrieved all anchor elements from the page
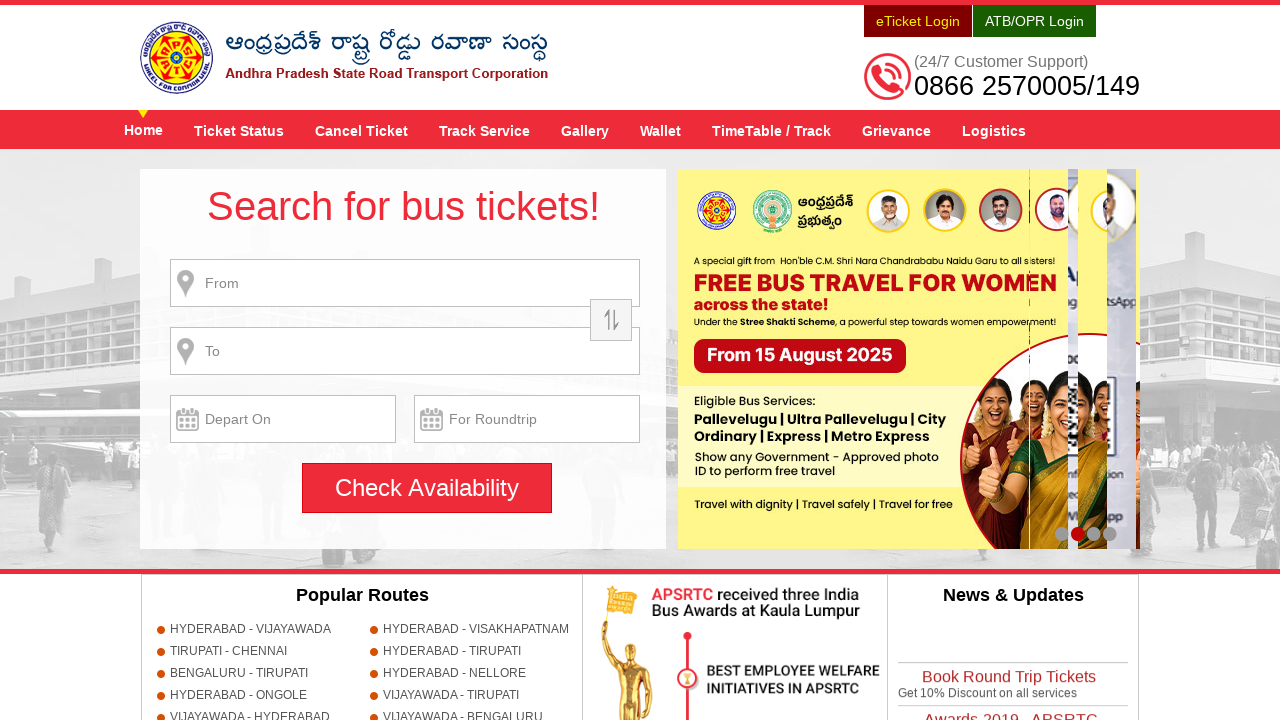

TEST FAIL: 'My Ticket' IS NOT PRESENT
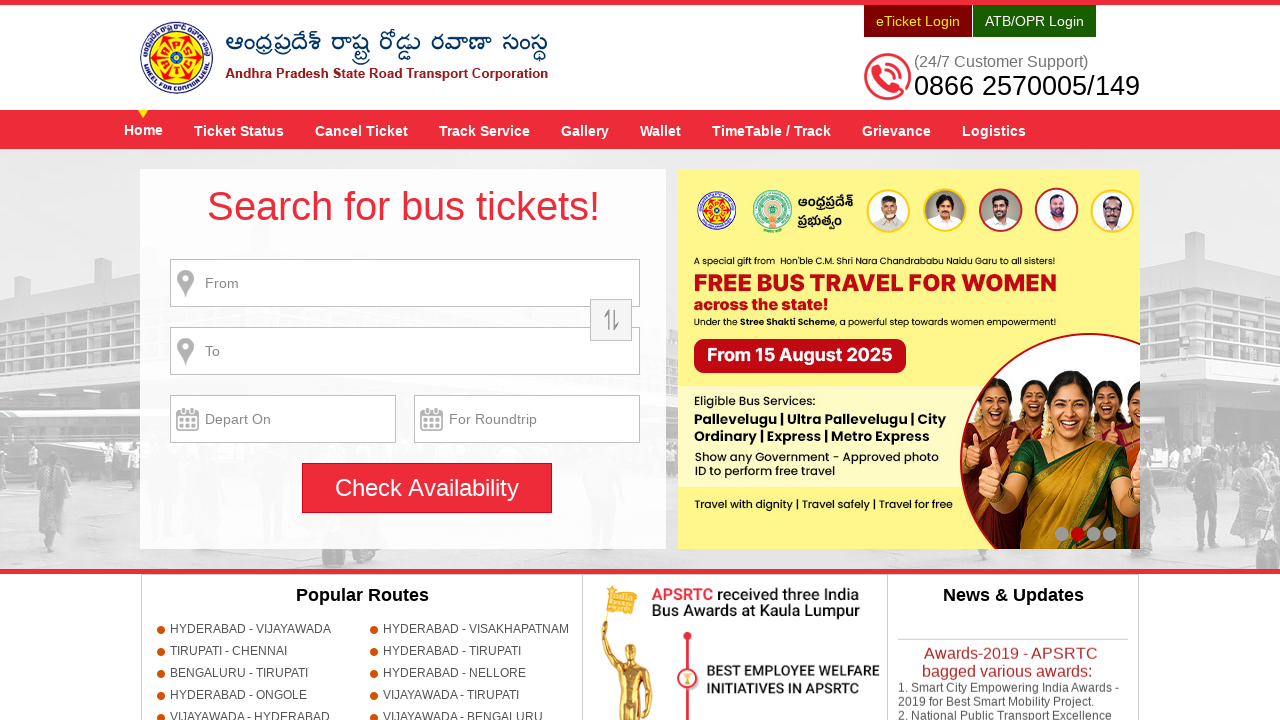

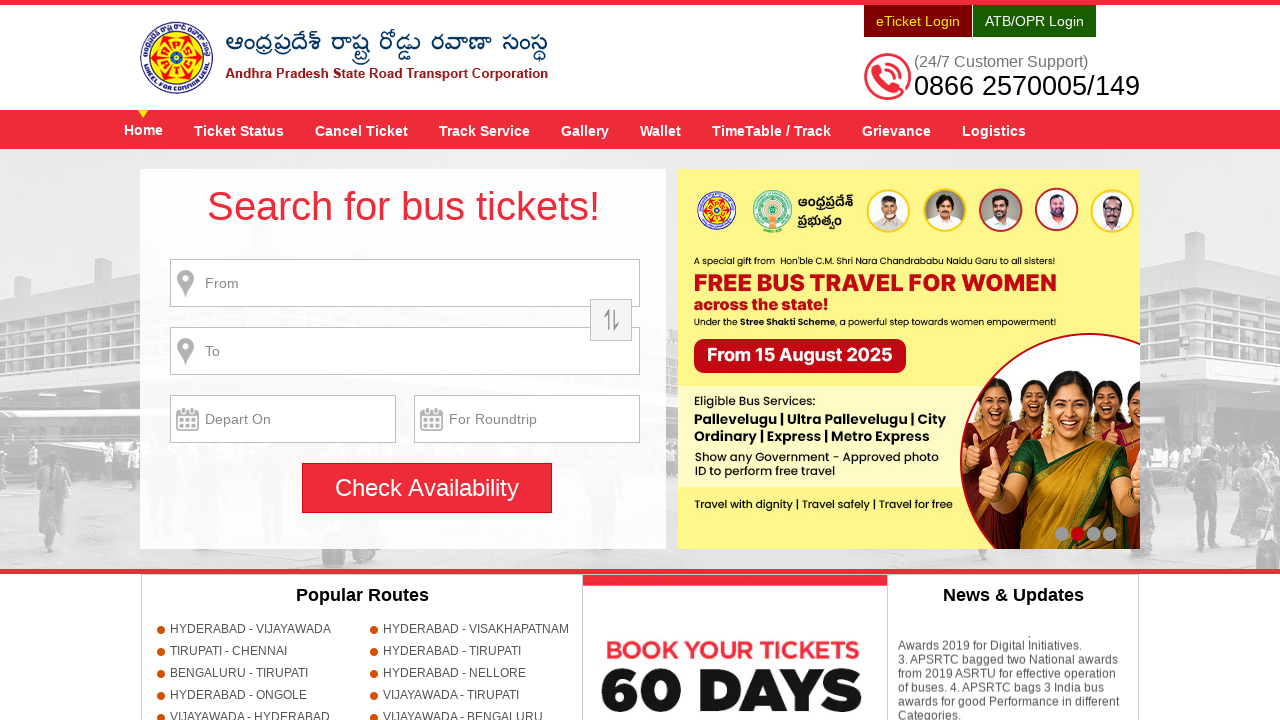